Tests checkbox selection functionality by iterating through all checkboxes and clicking the one with value "Option3"

Starting URL: https://rahulshettyacademy.com/AutomationPractice/

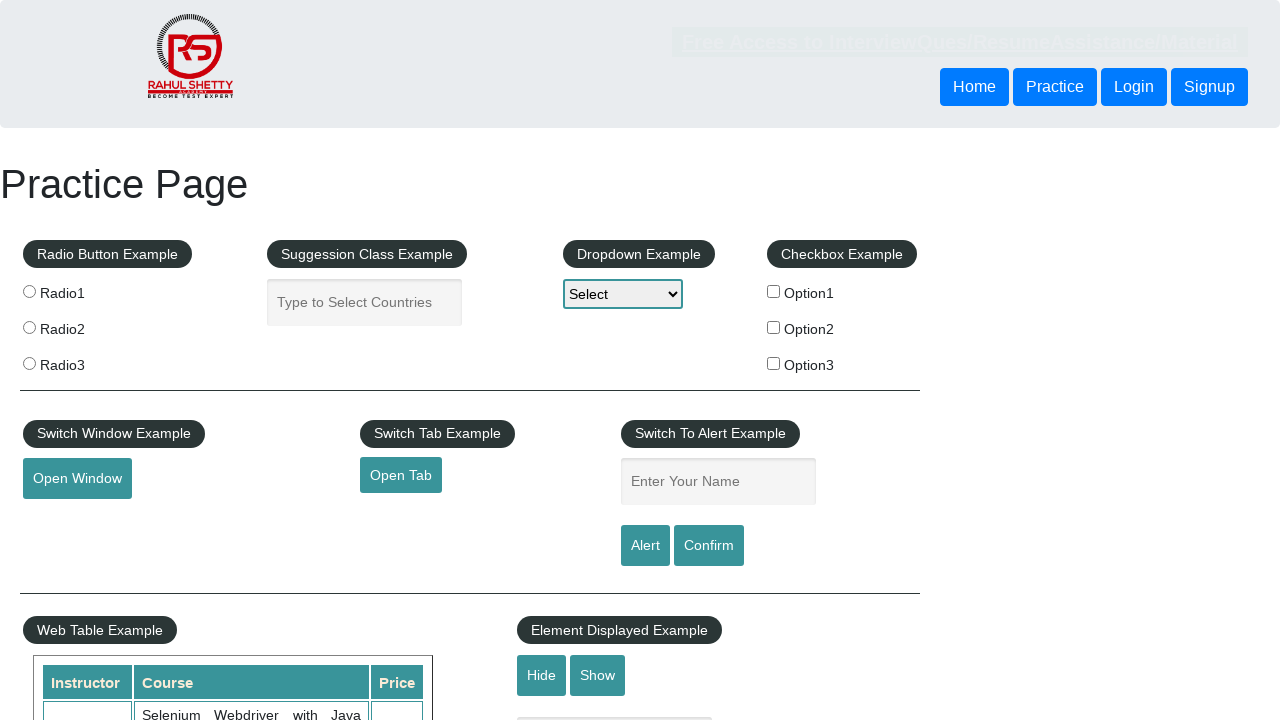

Navigated to AutomationPractice page
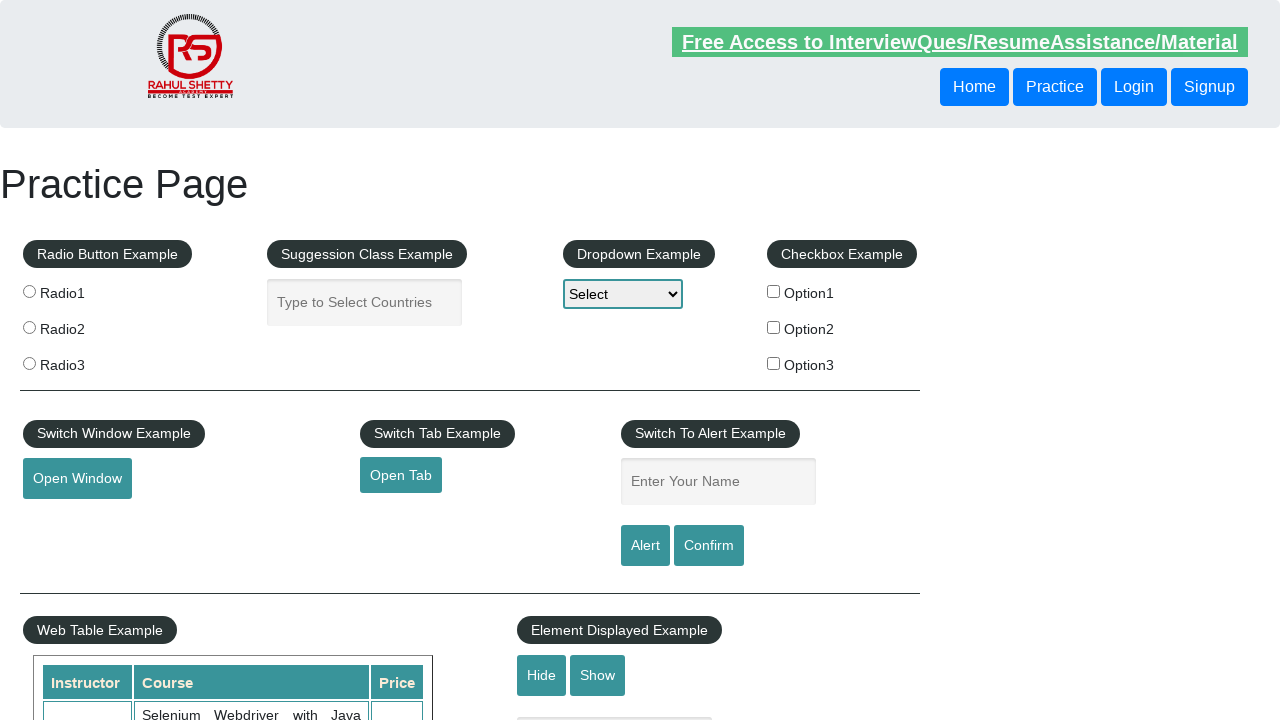

Retrieved all checkboxes from the page
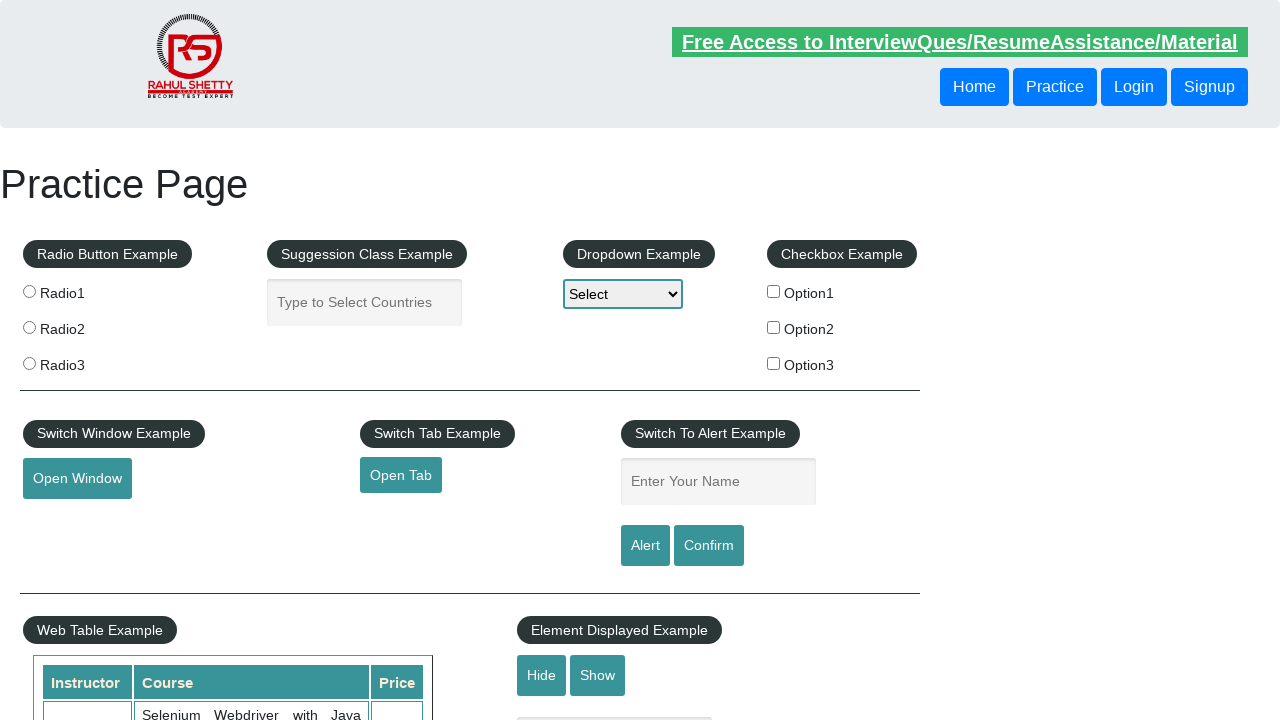

Clicked checkbox with value 'Option3' at (774, 363) on input[type='checkbox'] >> nth=2
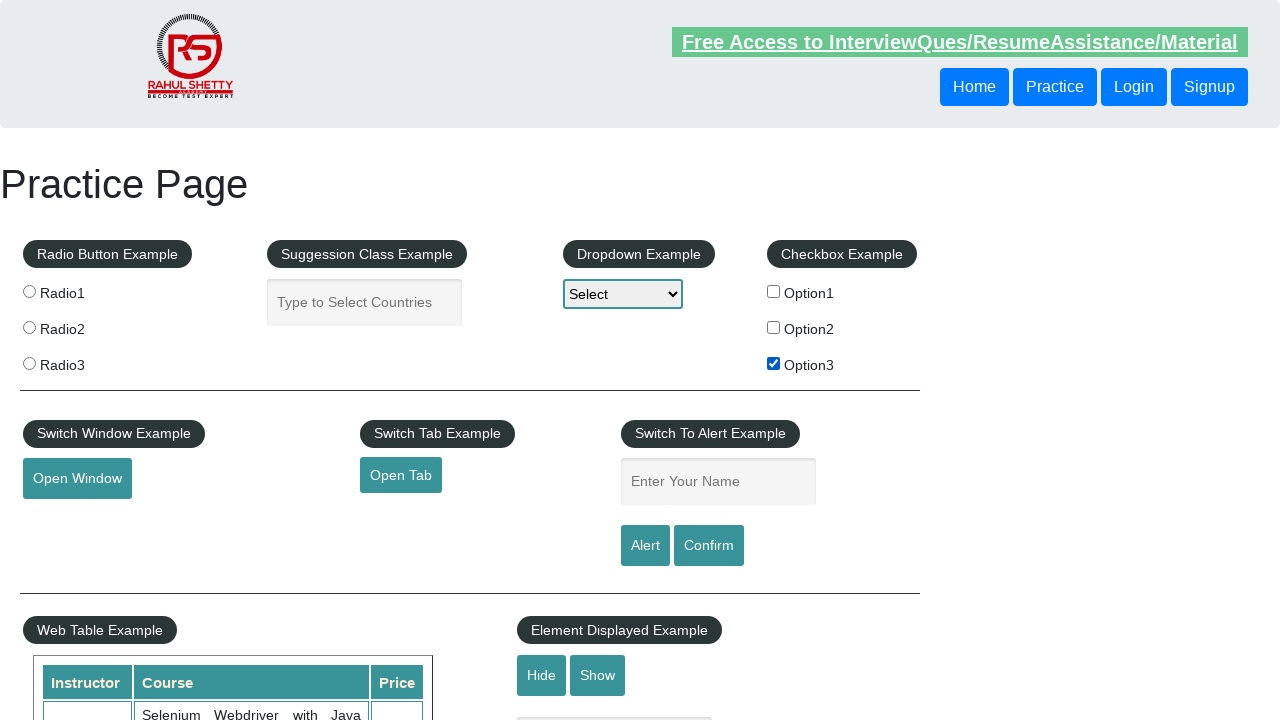

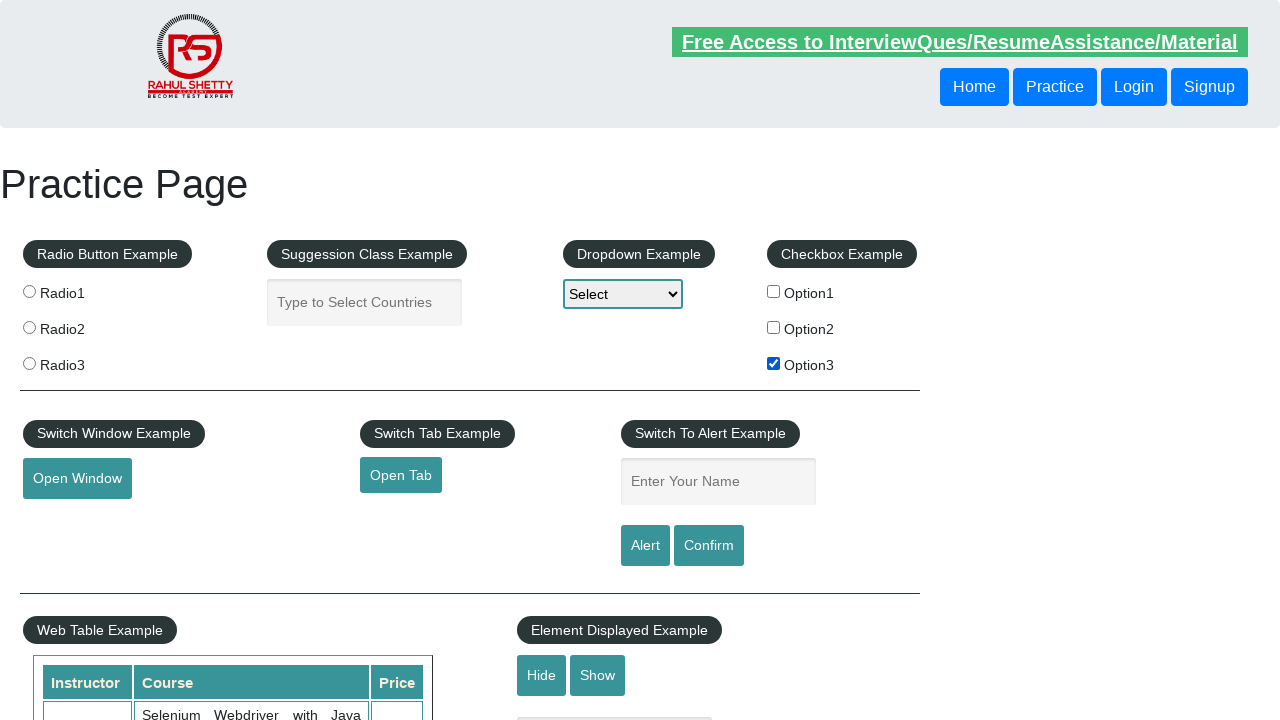